Tests window handling functionality by navigating to a page with multiple windows, opening a new window, and switching between parent and child windows to verify content

Starting URL: http://the-internet.herokuapp.com/

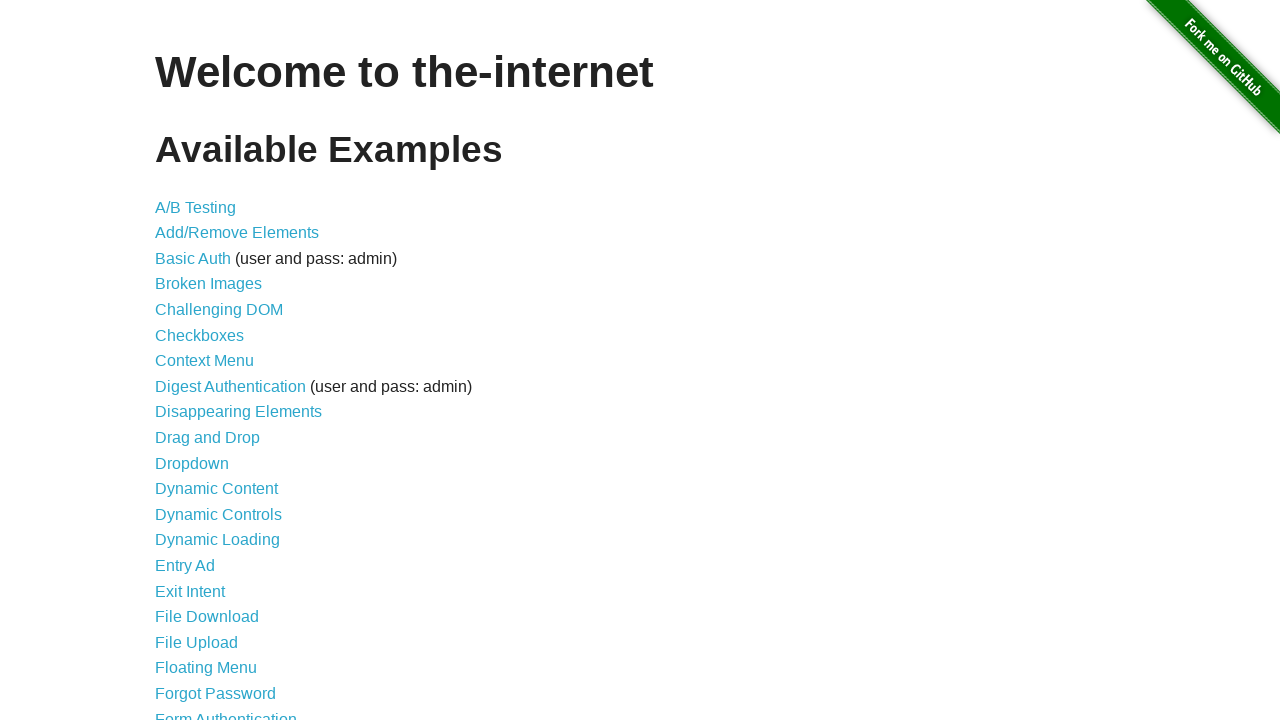

Clicked on Multiple Windows link at (218, 369) on text=Multiple Windows
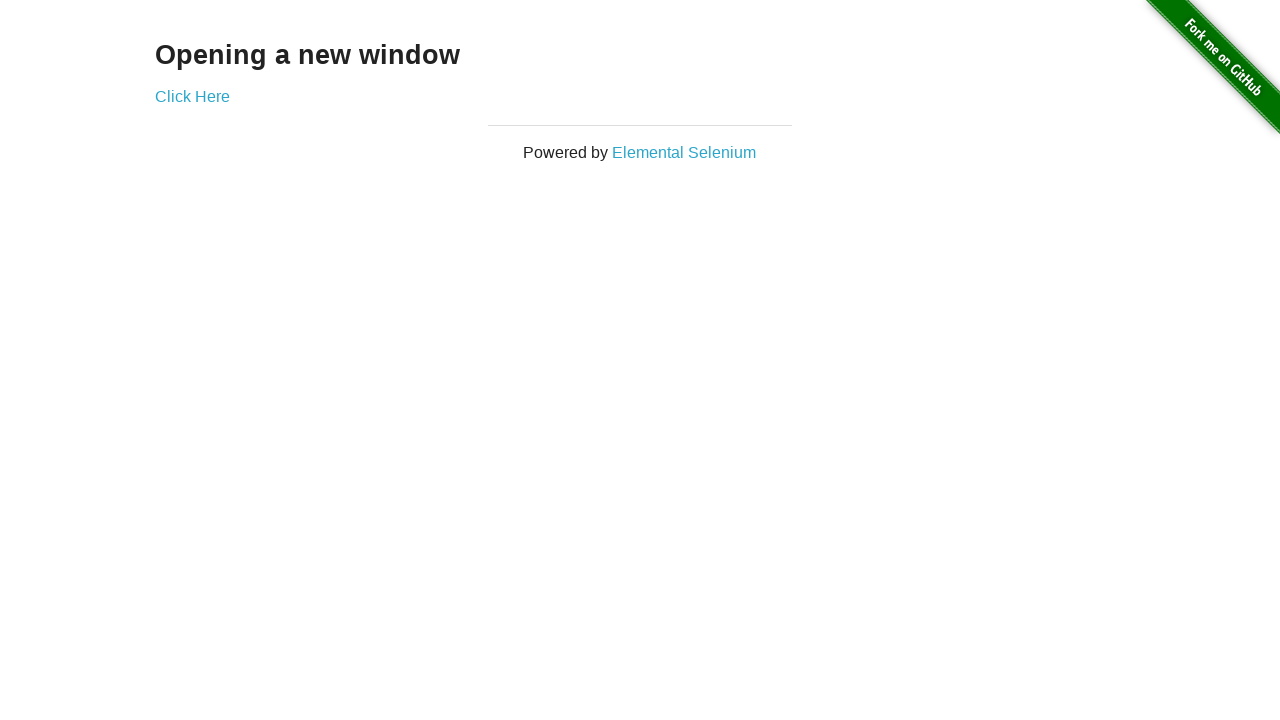

Clicked link to open new window, popup expected at (192, 96) on a[href*='windows']
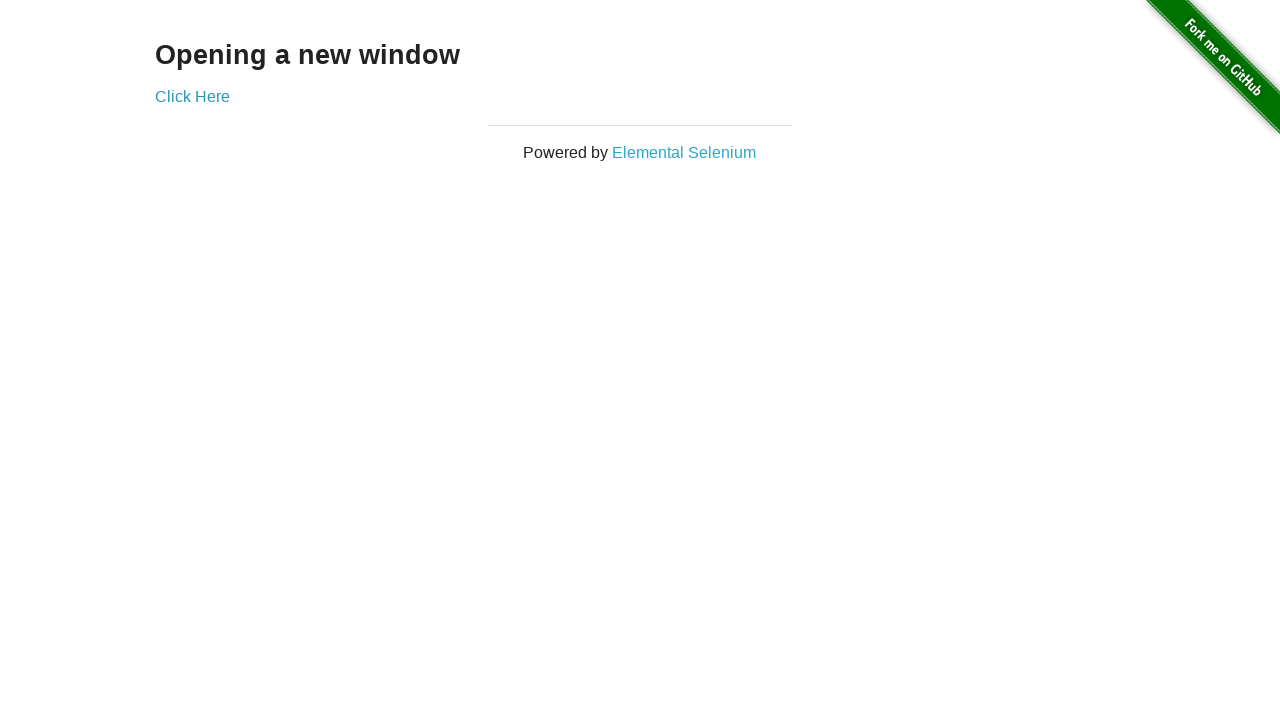

New window/popup opened and captured
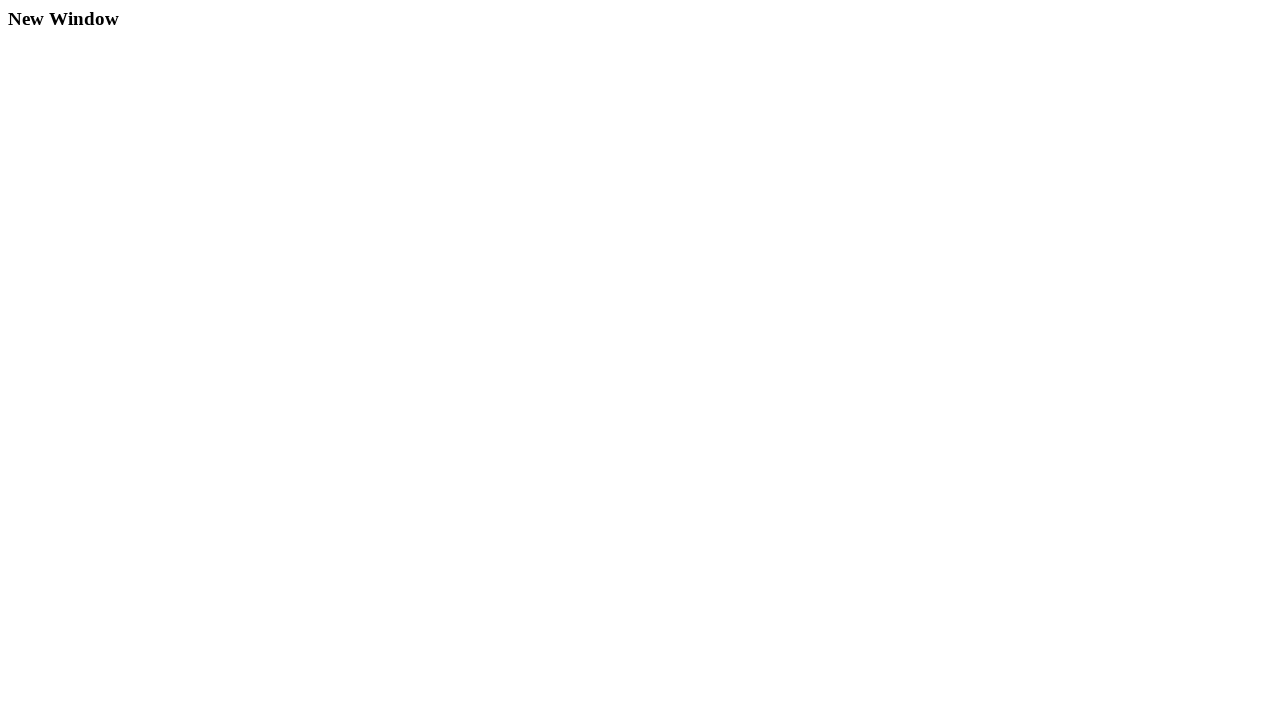

Retrieved text from new window: 'New Window'
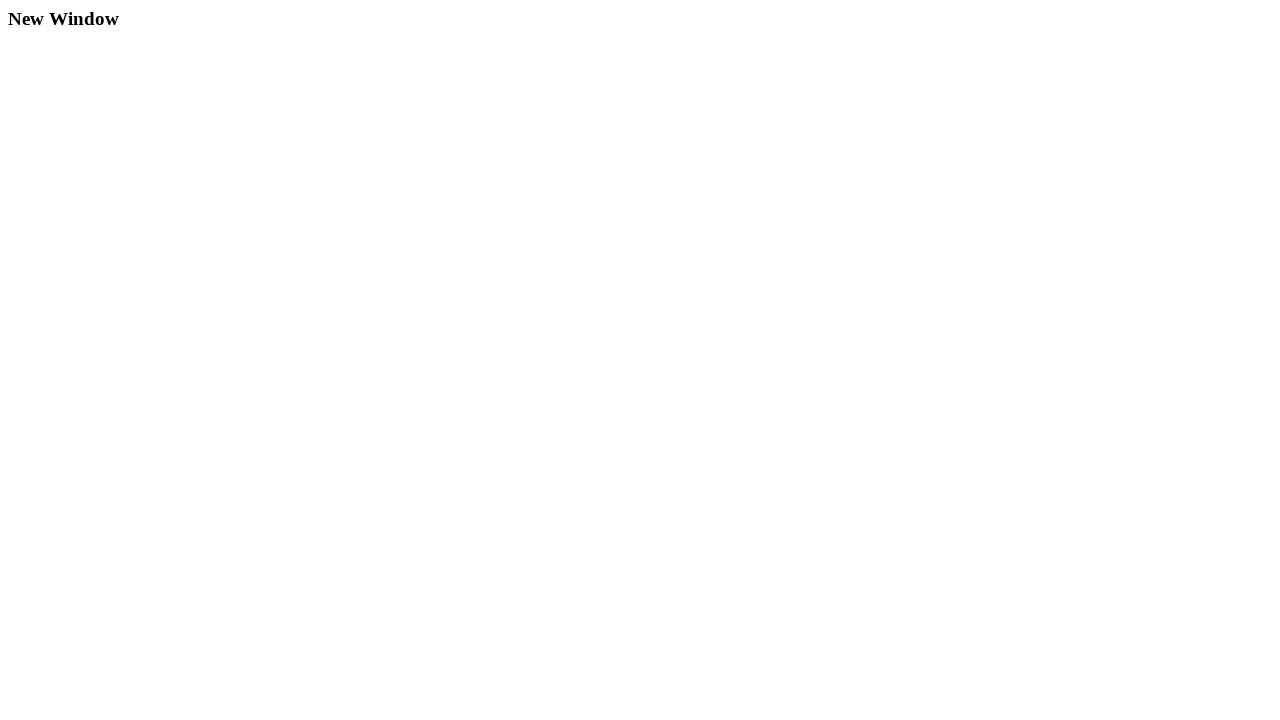

Retrieved text from parent window: 'Opening a new window'
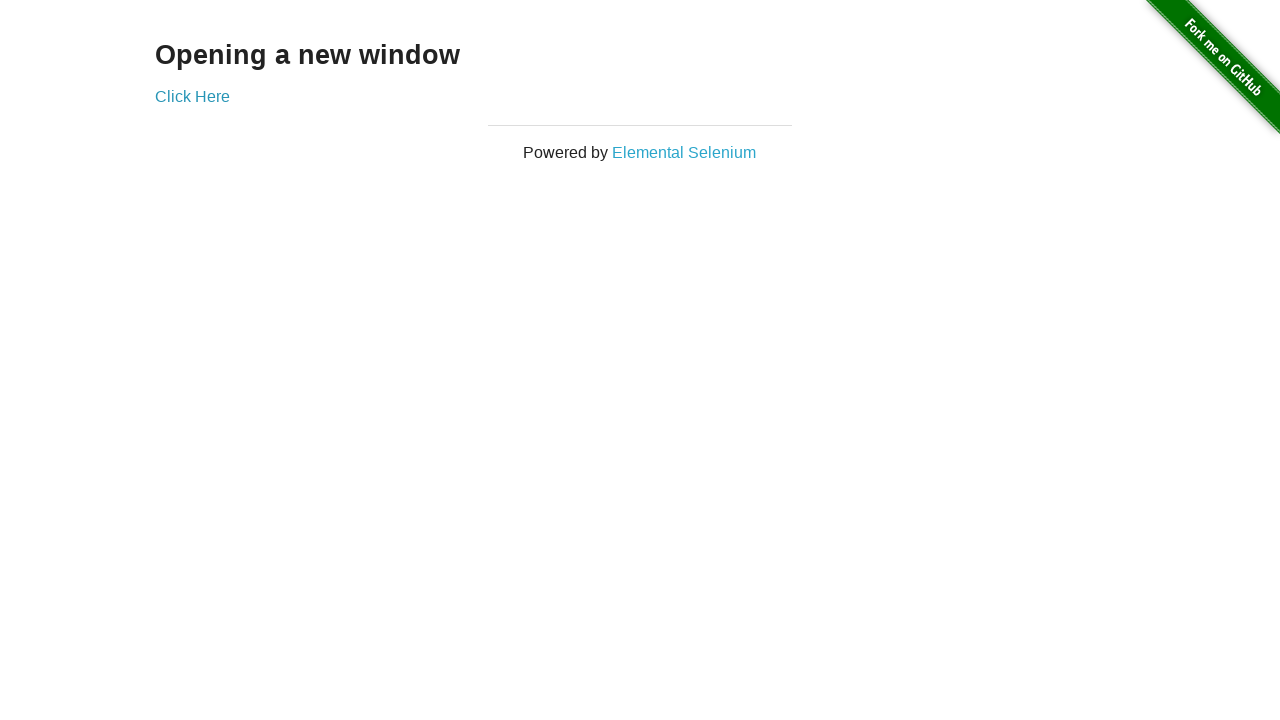

Closed new window, returned to parent window
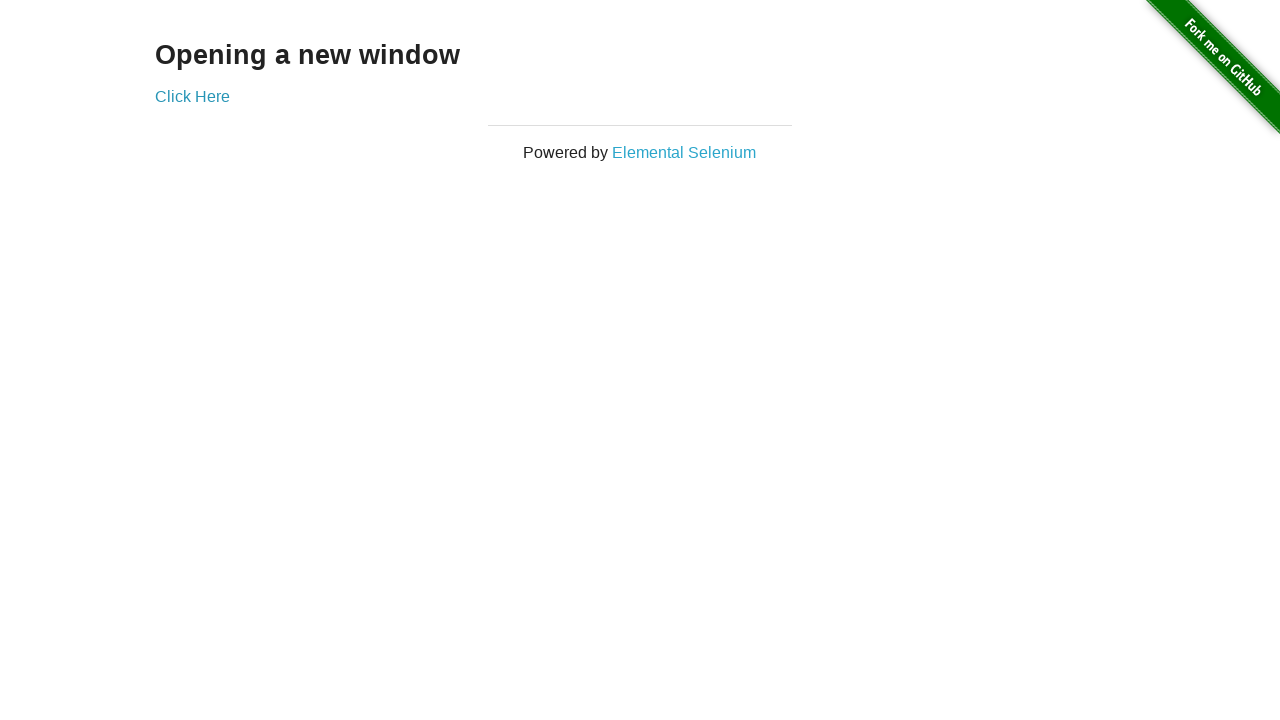

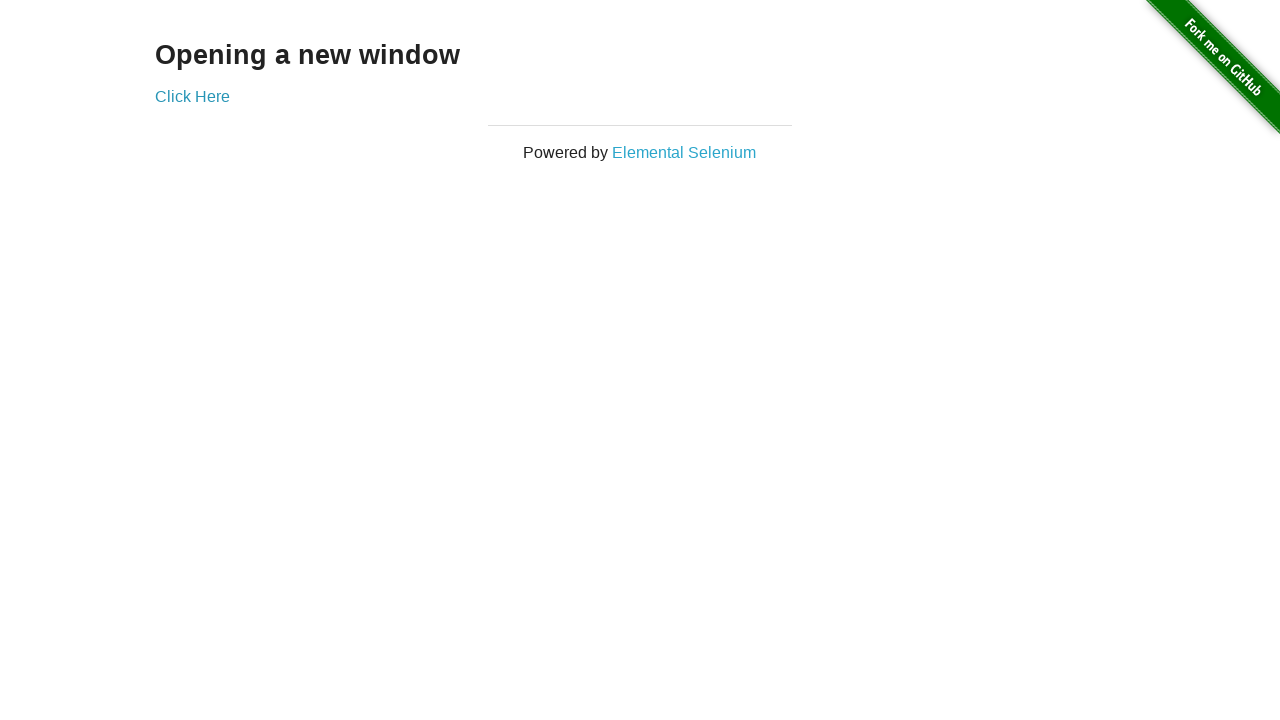